Tests clicking the search button on the APSRTC online bus reservation portal using Selenium Actions class click method

Starting URL: https://www.apsrtconline.in/oprs-web/

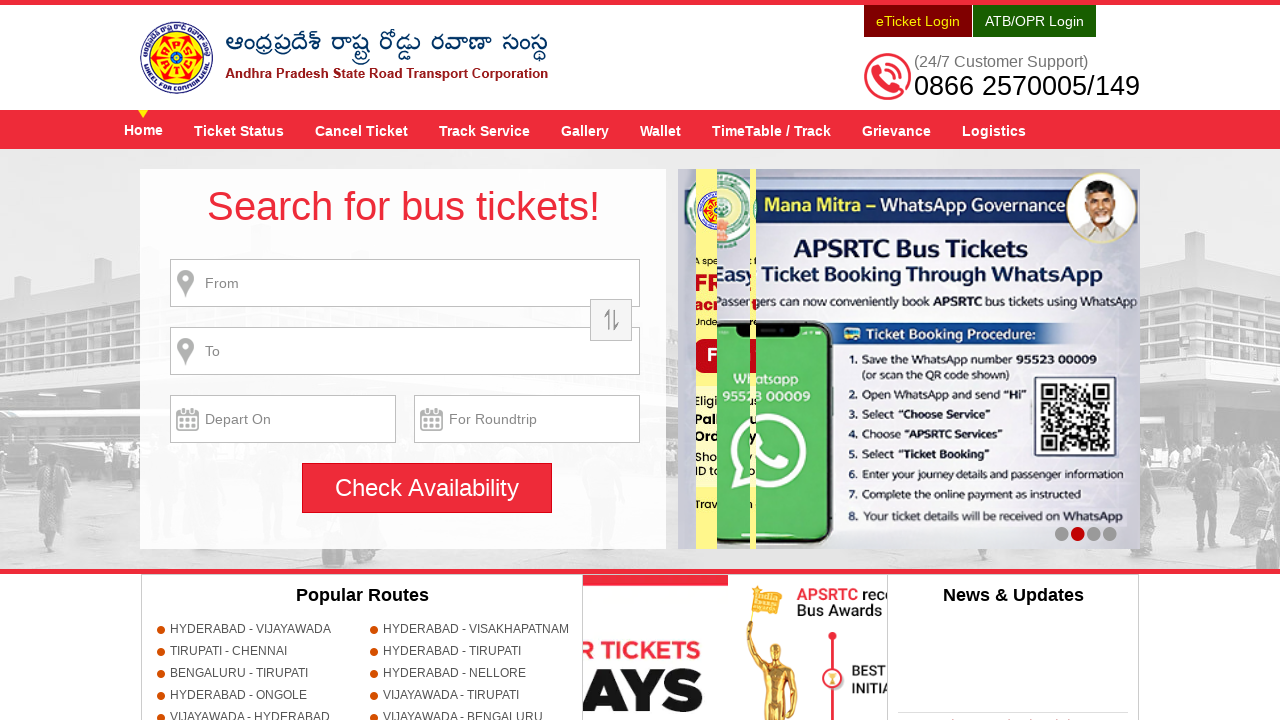

Waited for search button to be visible
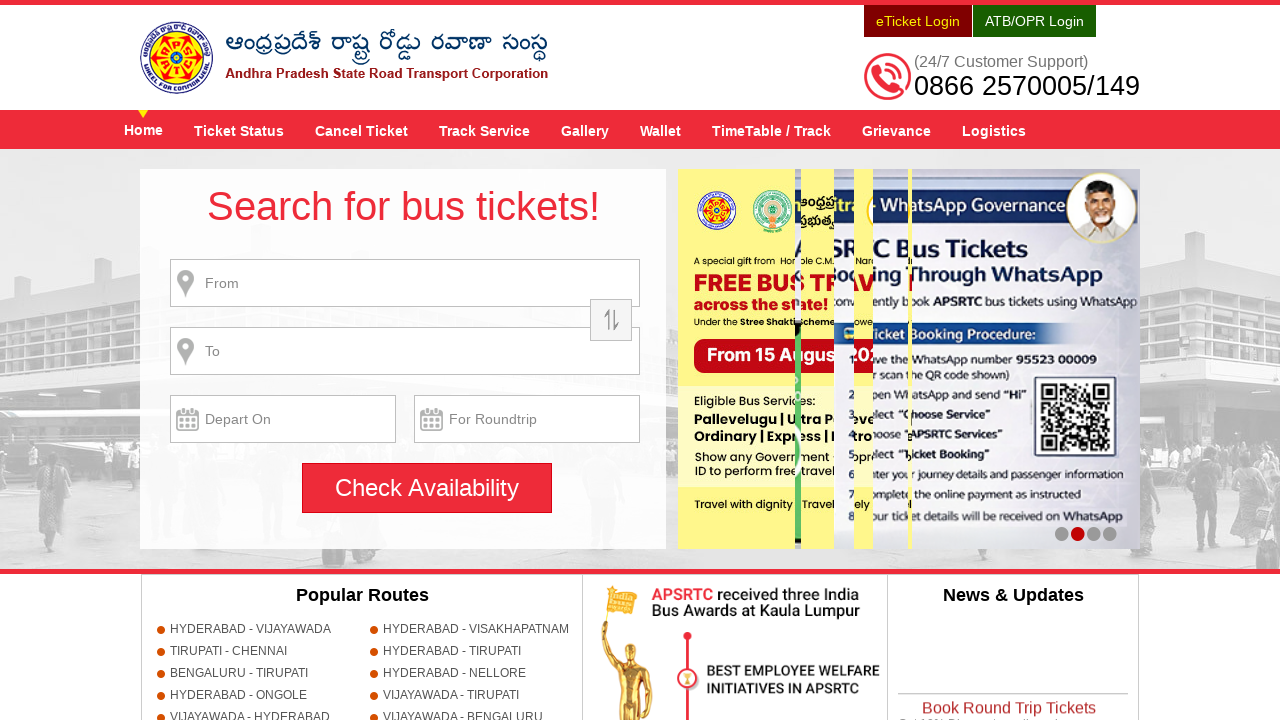

Clicked the search button on APSRTC online bus reservation portal at (427, 488) on #searchBtn
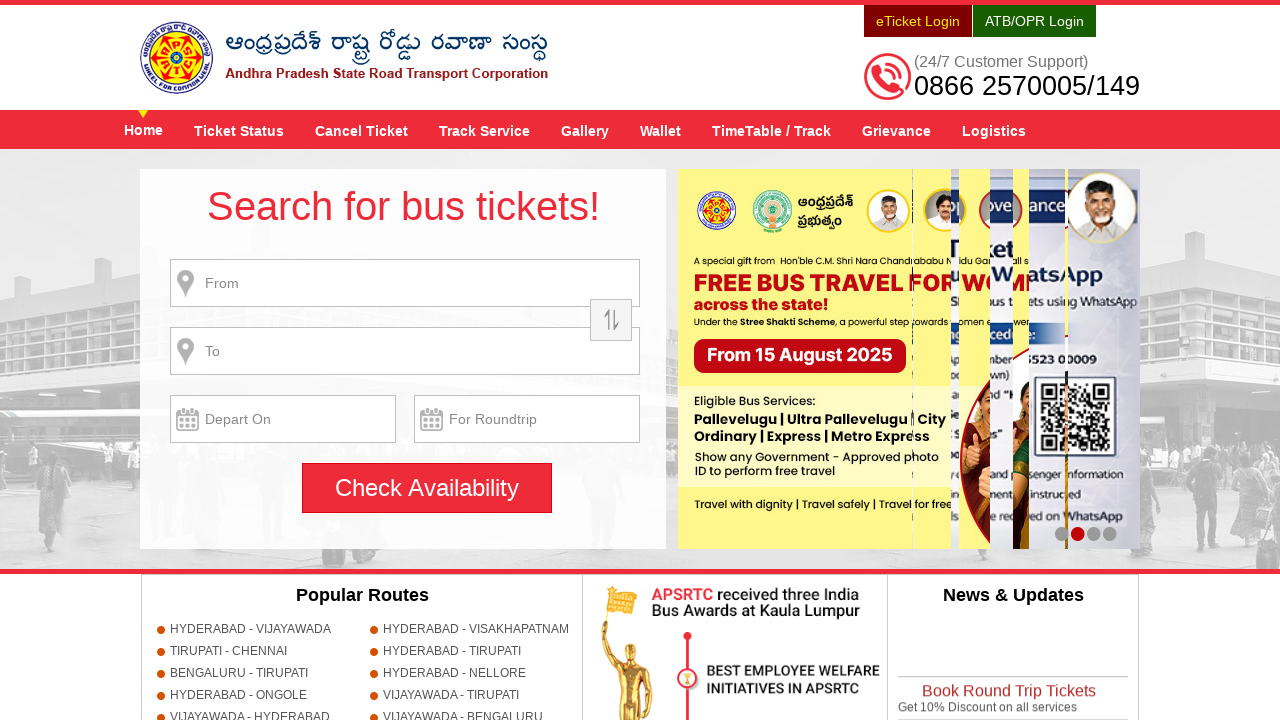

Waited 2 seconds for response/action to complete
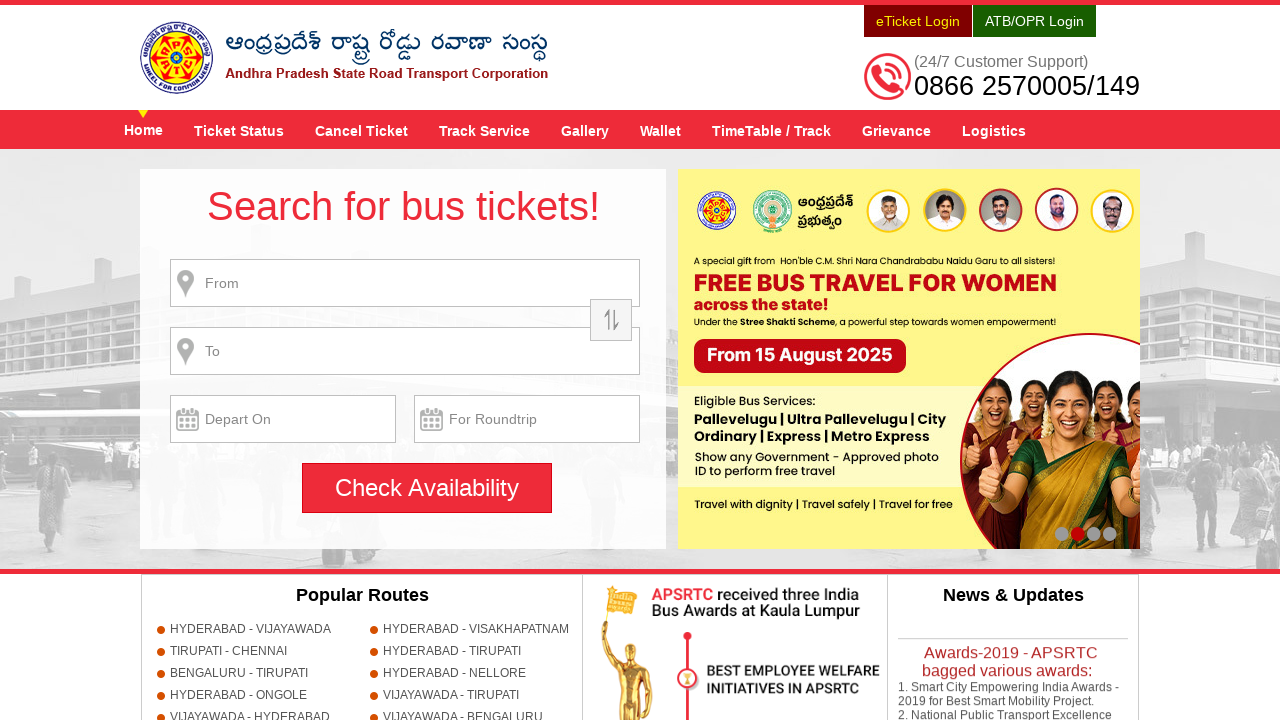

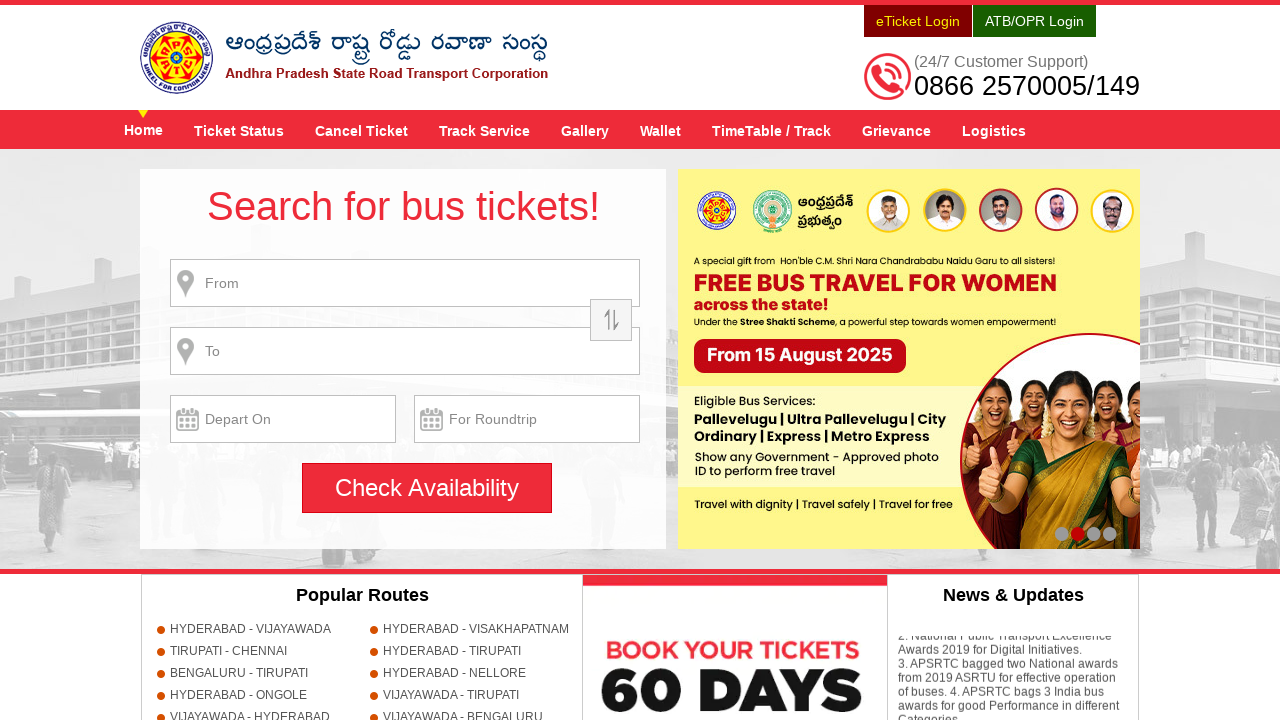